Tests JavaScript alert handling by clicking a button that triggers an alert.

Starting URL: https://the-internet.herokuapp.com/javascript_alerts

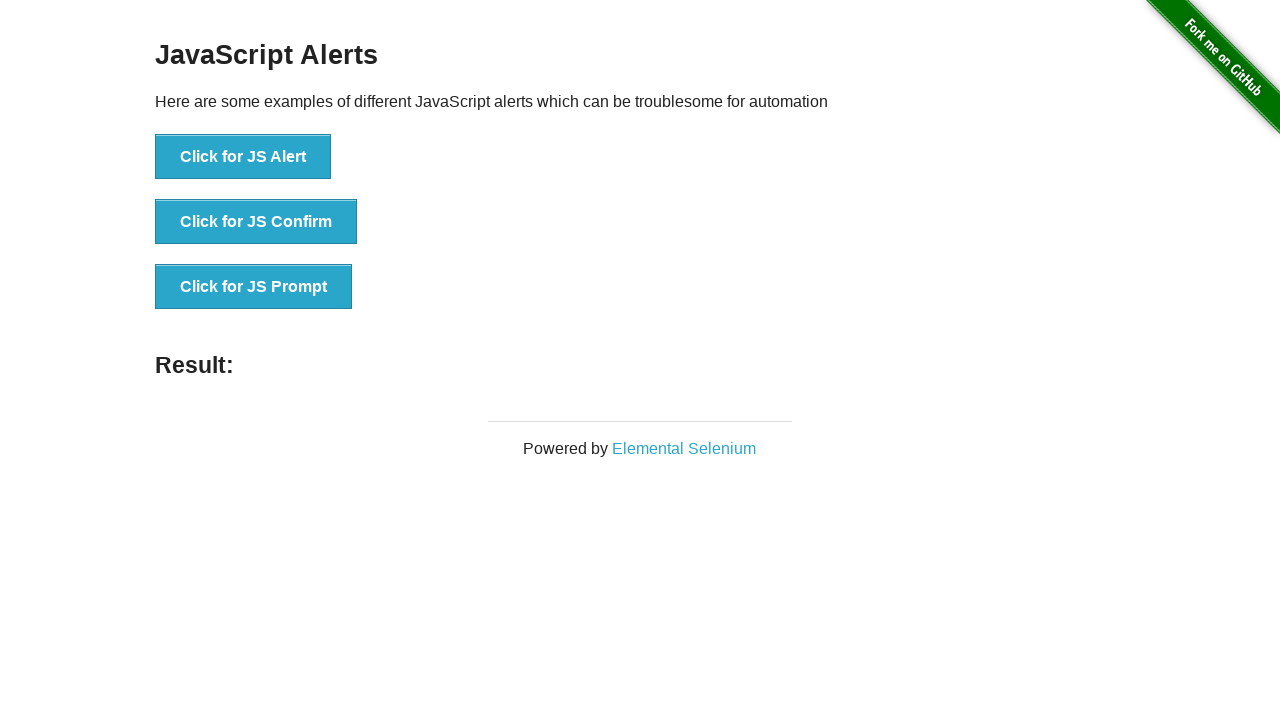

Clicked button to trigger JavaScript alert at (243, 157) on [onclick="jsAlert()"]
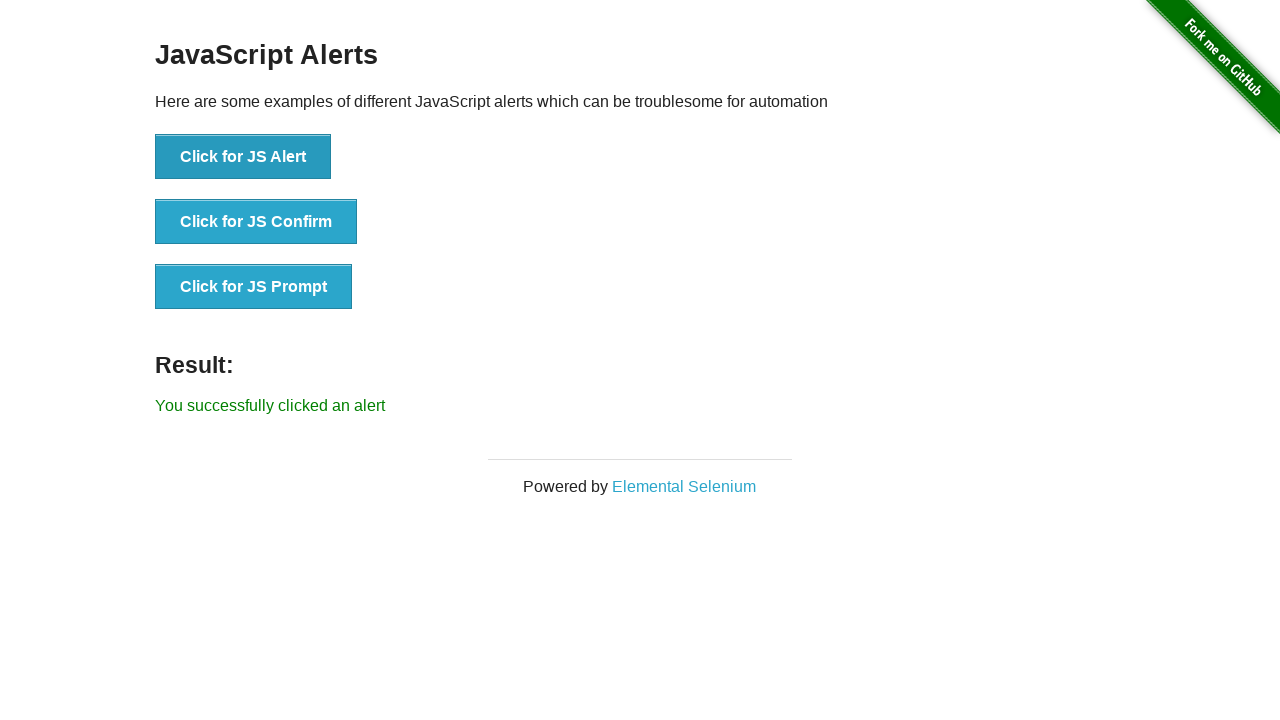

Alert result message appeared confirming successful alert handling
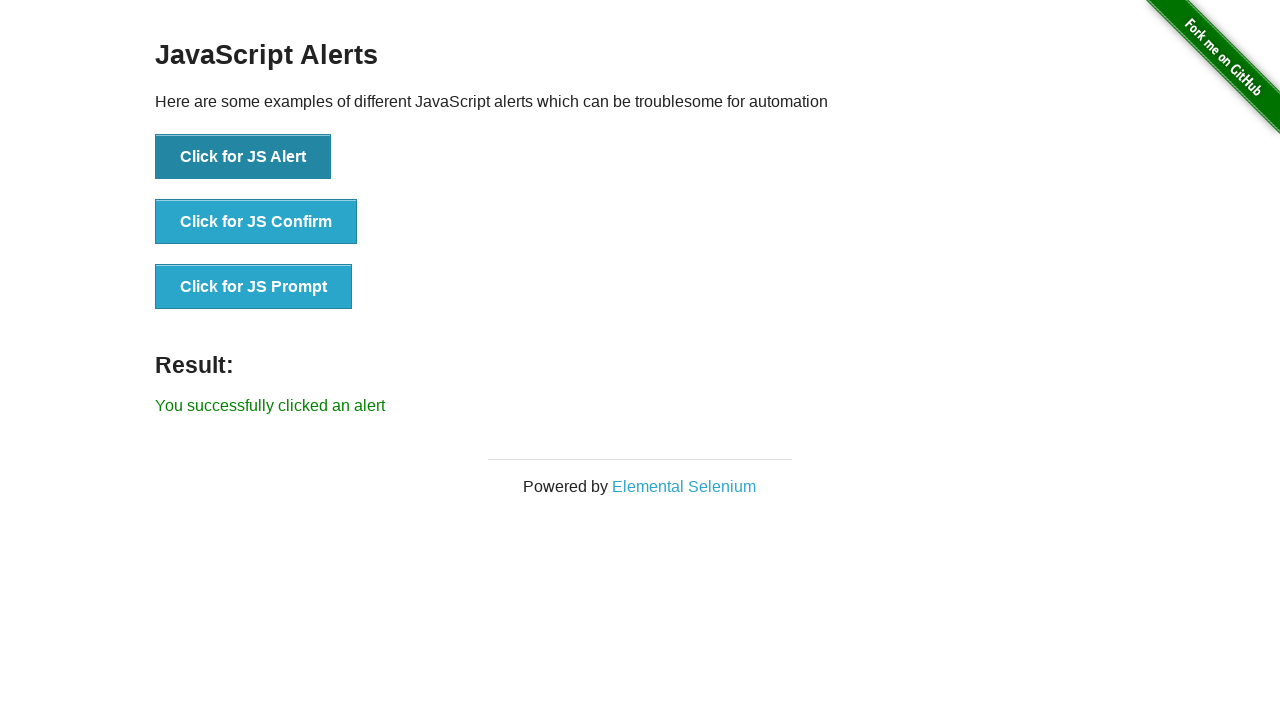

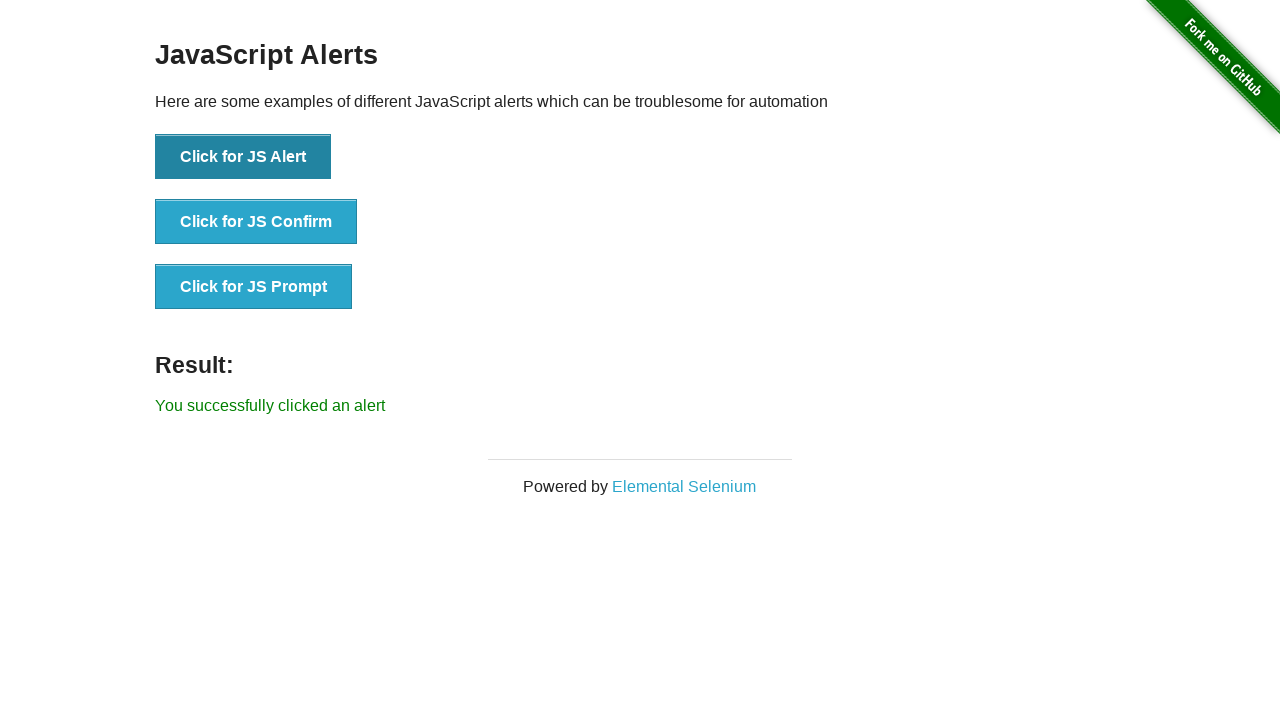